Tests e-commerce functionality by modifying product quantity and adding item to cart

Starting URL: https://rahulshettyacademy.com/seleniumPractise/#/

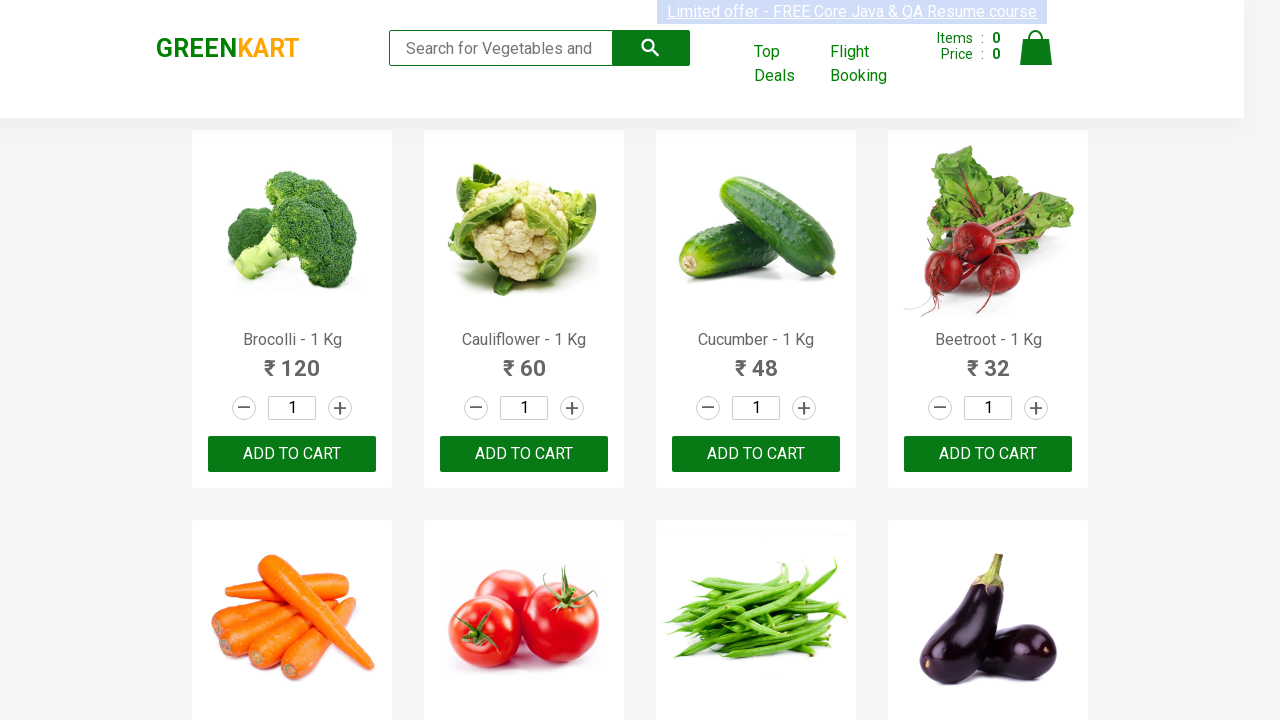

Cleared quantity field for first product on (//input[@class='quantity'])[1]
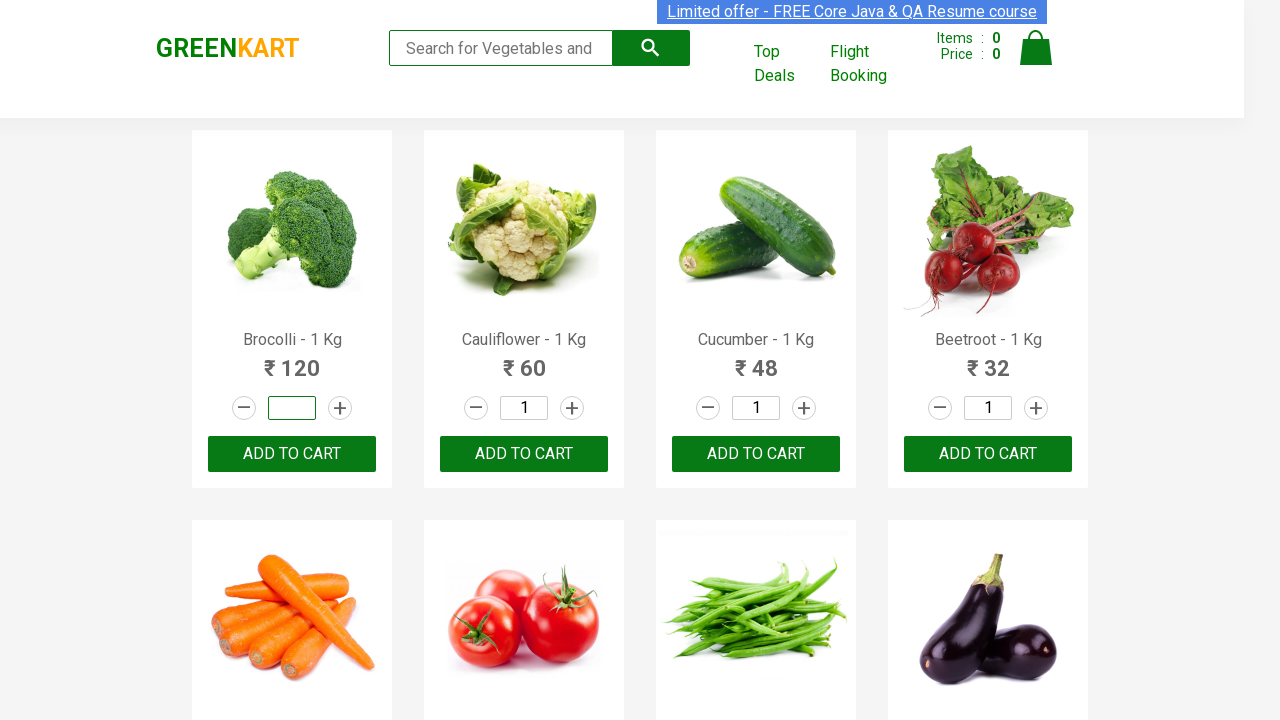

Entered quantity '10' for first product on (//input[@class='quantity'])[1]
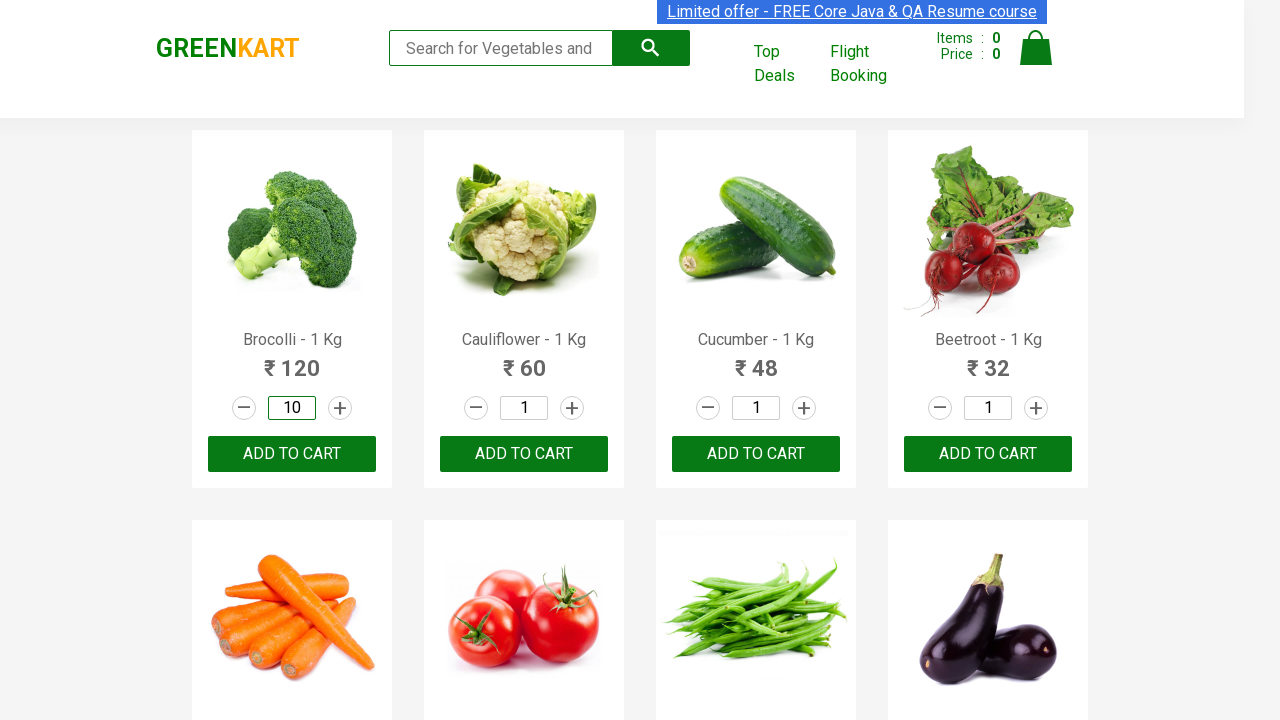

Clicked add to cart button for first product at (292, 454) on (//div[@class='product-action']//button)[1]
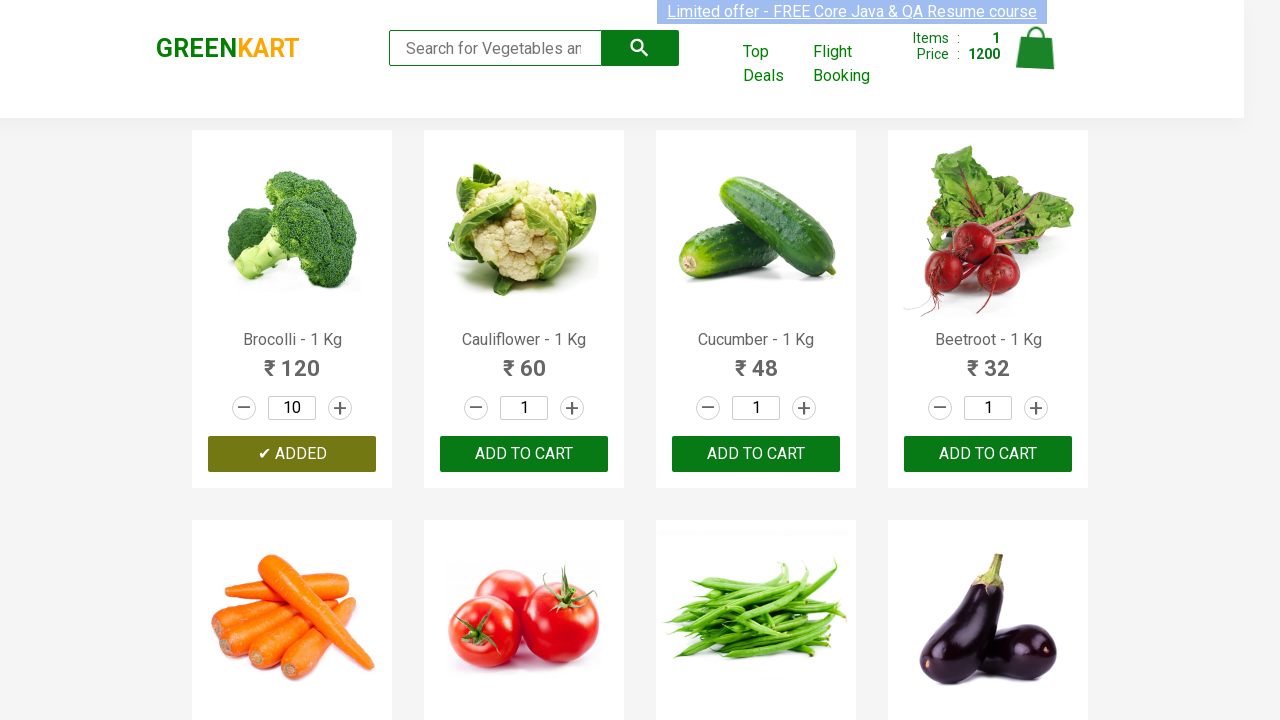

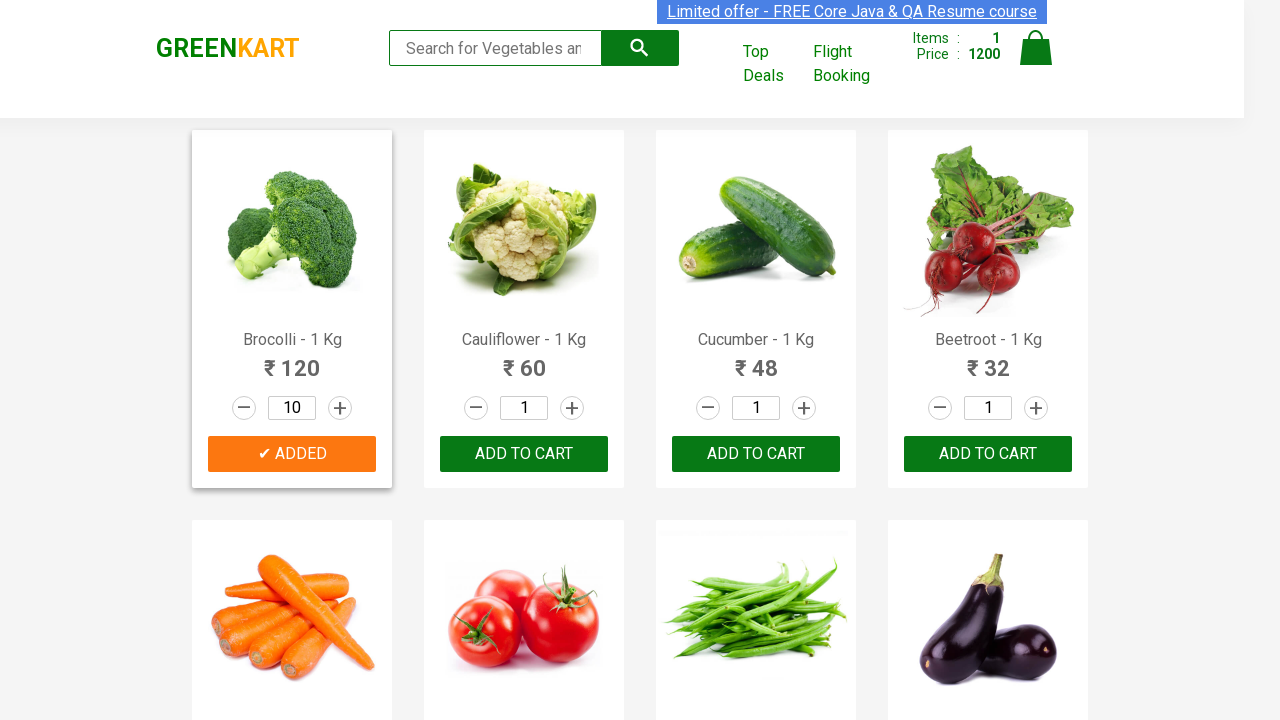